Tests clearing the complete state of all items by checking and unchecking the toggle-all checkbox

Starting URL: https://demo.playwright.dev/todomvc

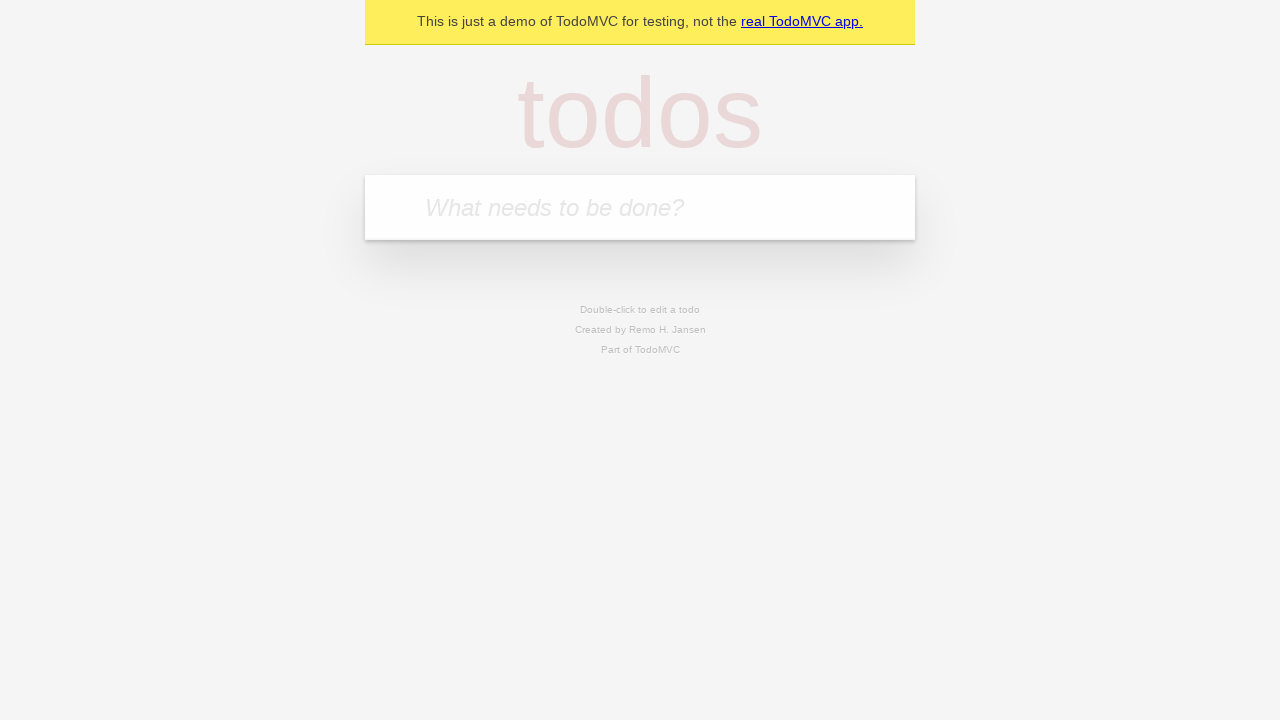

Filled todo input with 'buy some cheese' on internal:attr=[placeholder="What needs to be done?"i]
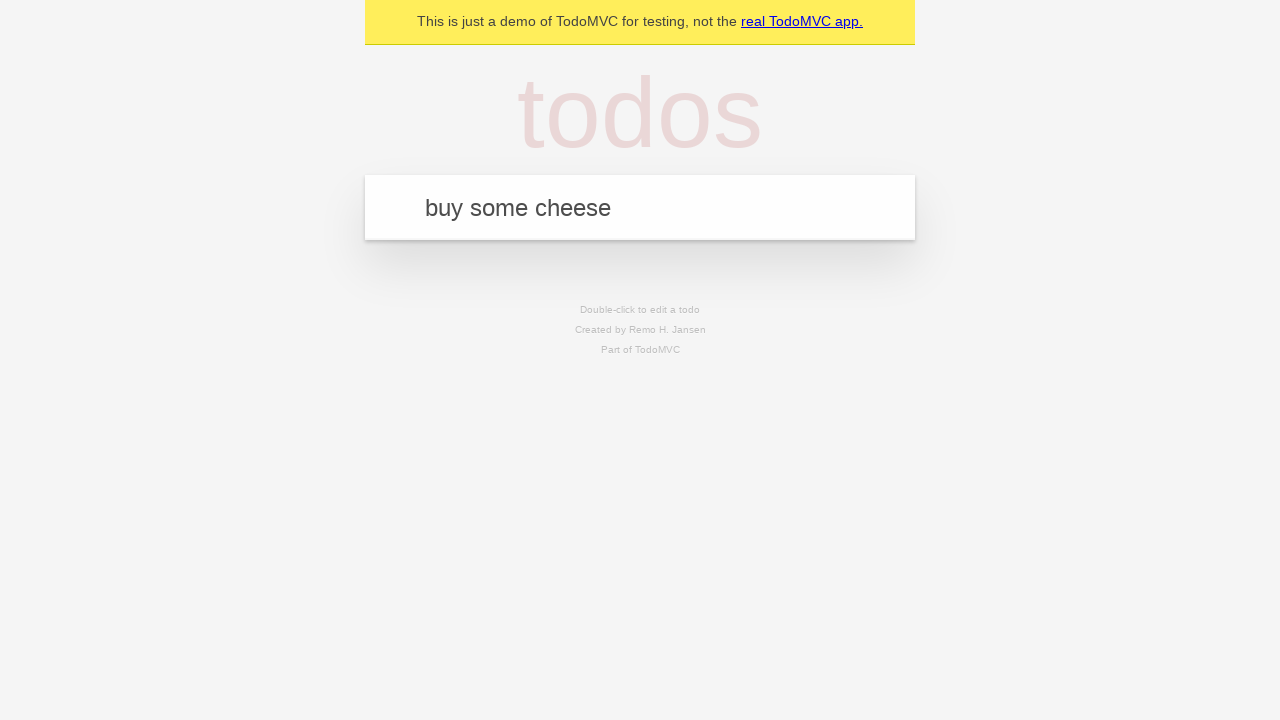

Pressed Enter to add first todo item on internal:attr=[placeholder="What needs to be done?"i]
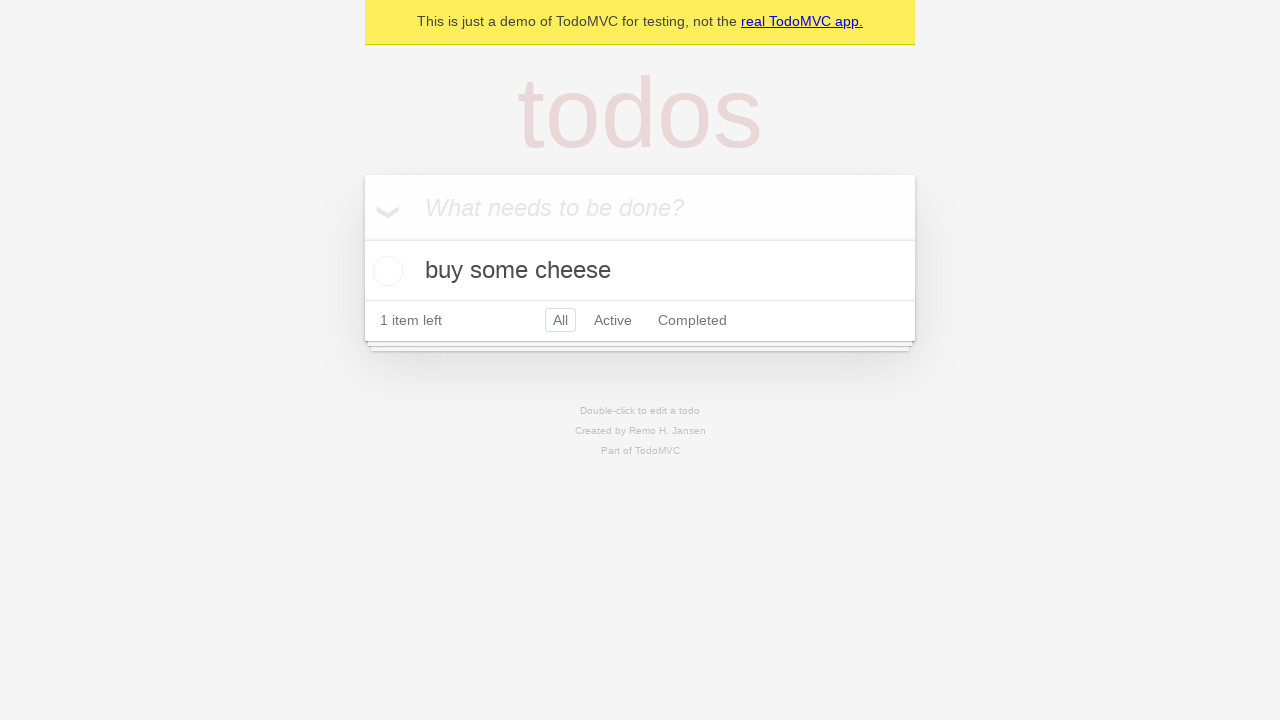

Filled todo input with 'feed the cat' on internal:attr=[placeholder="What needs to be done?"i]
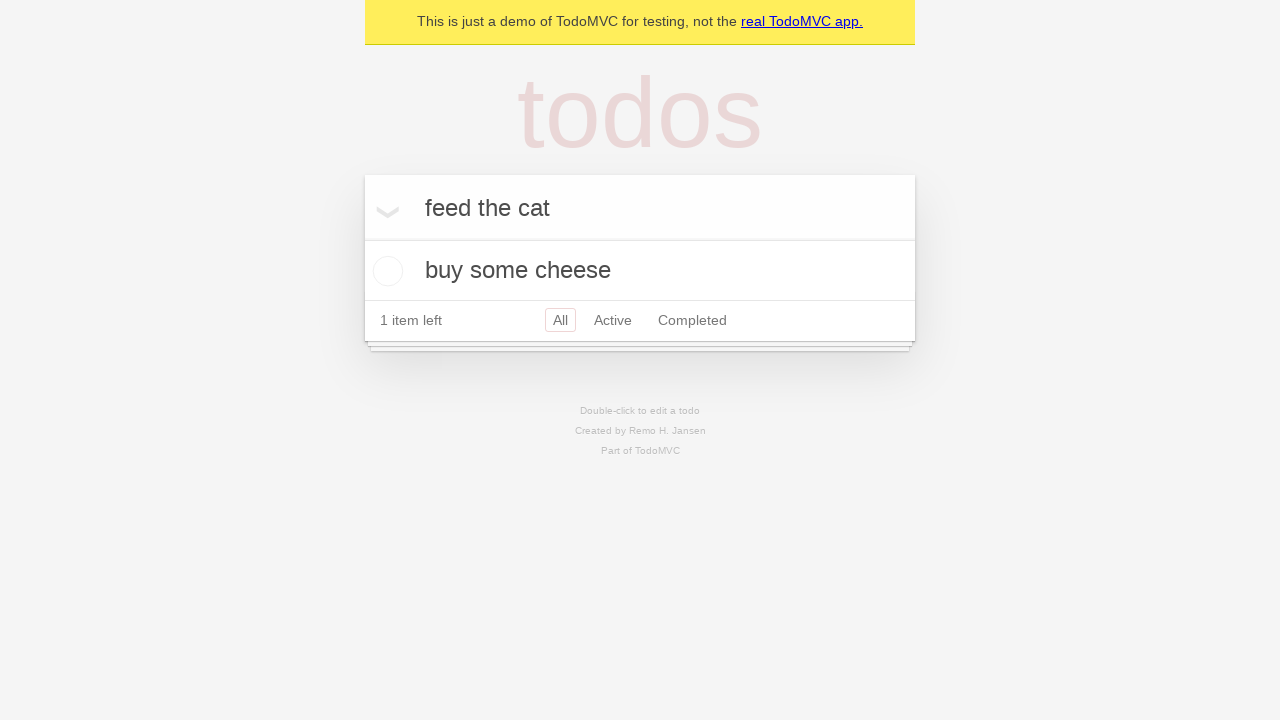

Pressed Enter to add second todo item on internal:attr=[placeholder="What needs to be done?"i]
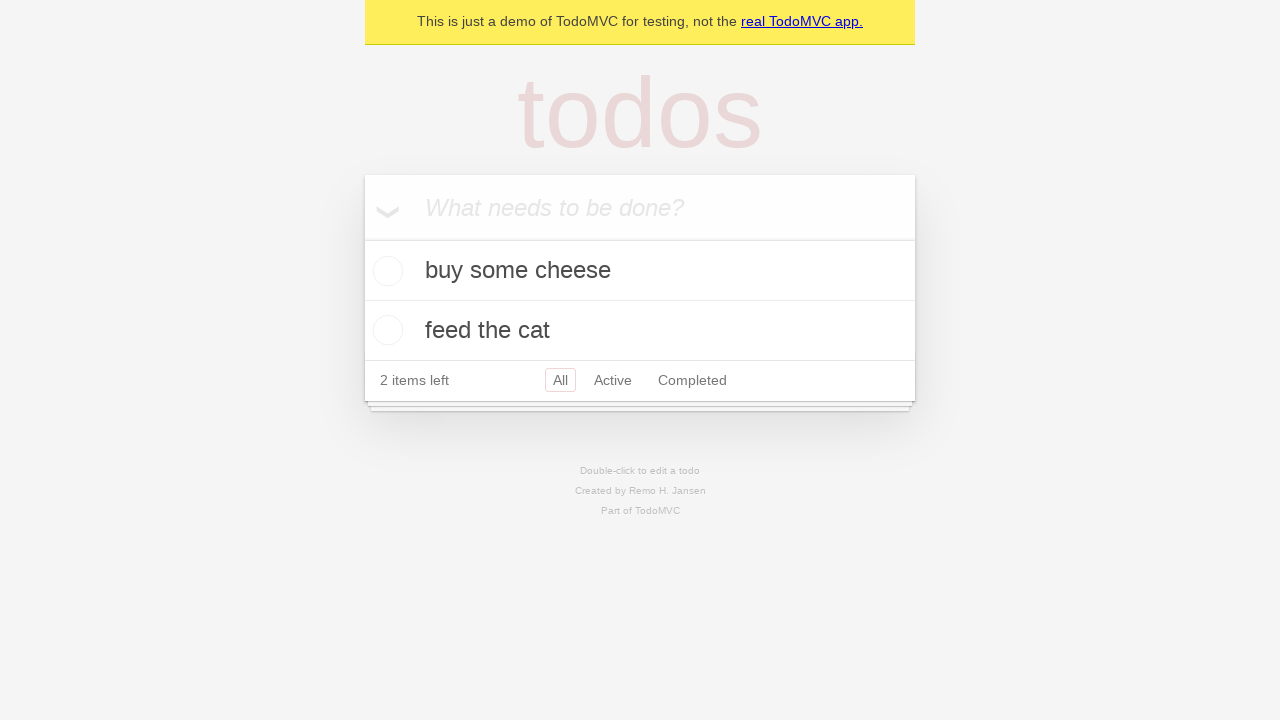

Filled todo input with 'book a doctors appointment' on internal:attr=[placeholder="What needs to be done?"i]
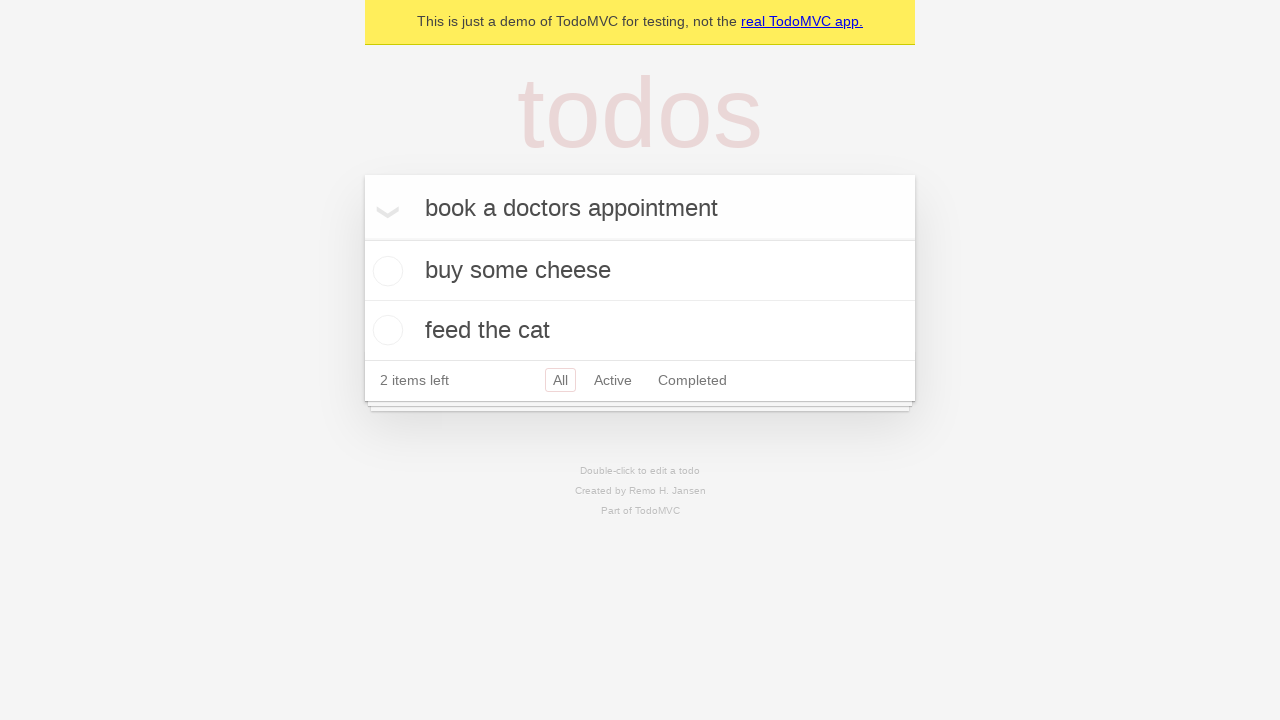

Pressed Enter to add third todo item on internal:attr=[placeholder="What needs to be done?"i]
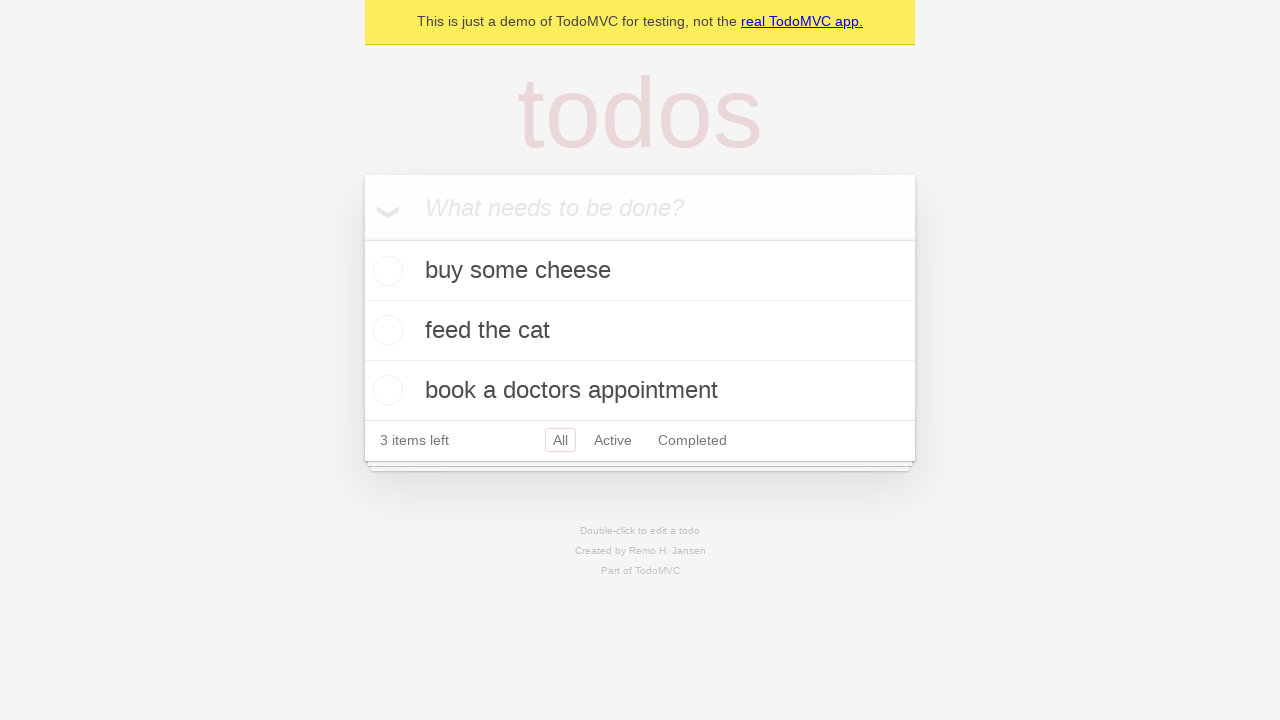

Clicked toggle-all checkbox to mark all items as complete at (362, 238) on internal:label="Mark all as complete"i
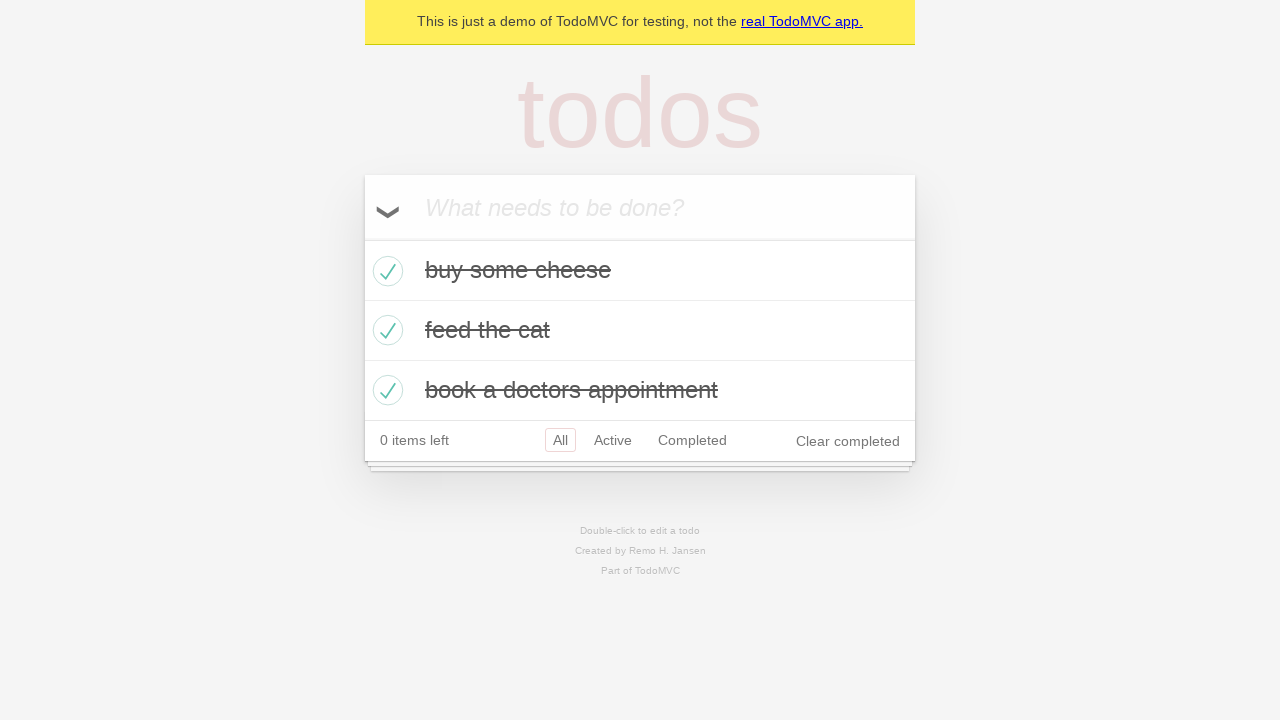

Clicked toggle-all checkbox to uncheck all completed items at (362, 238) on internal:label="Mark all as complete"i
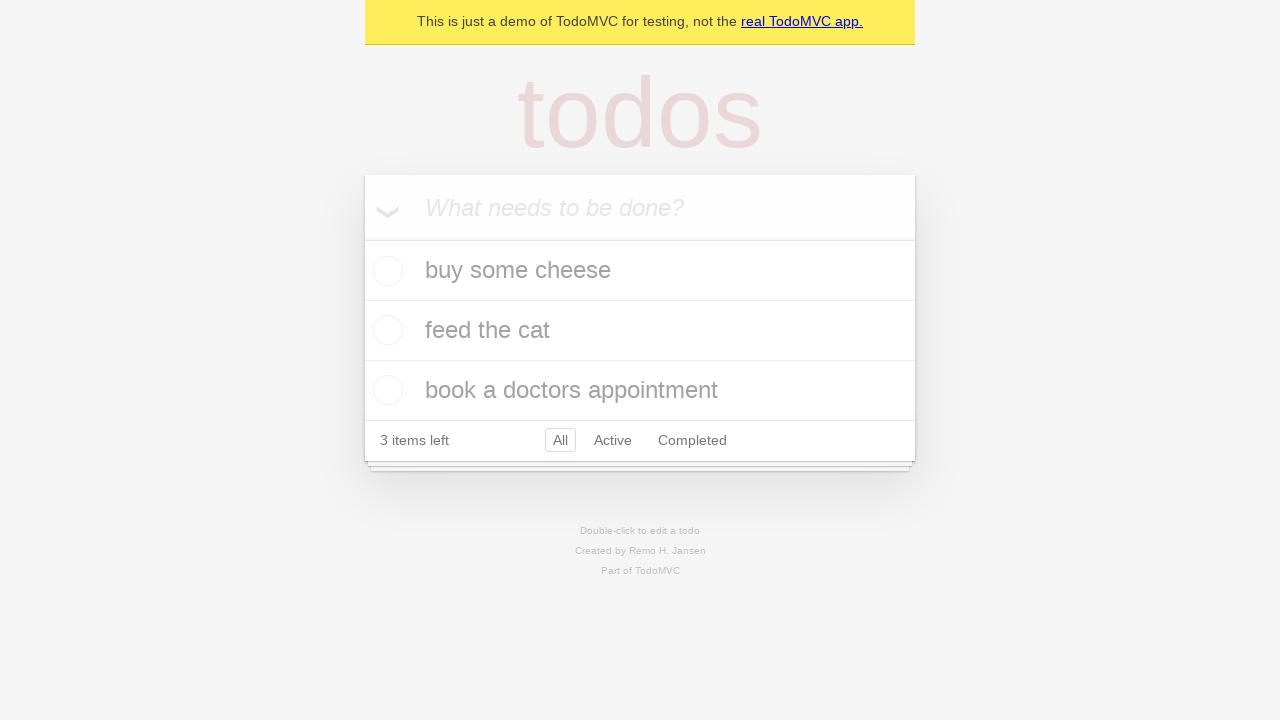

Verified todo items are present after clearing complete state
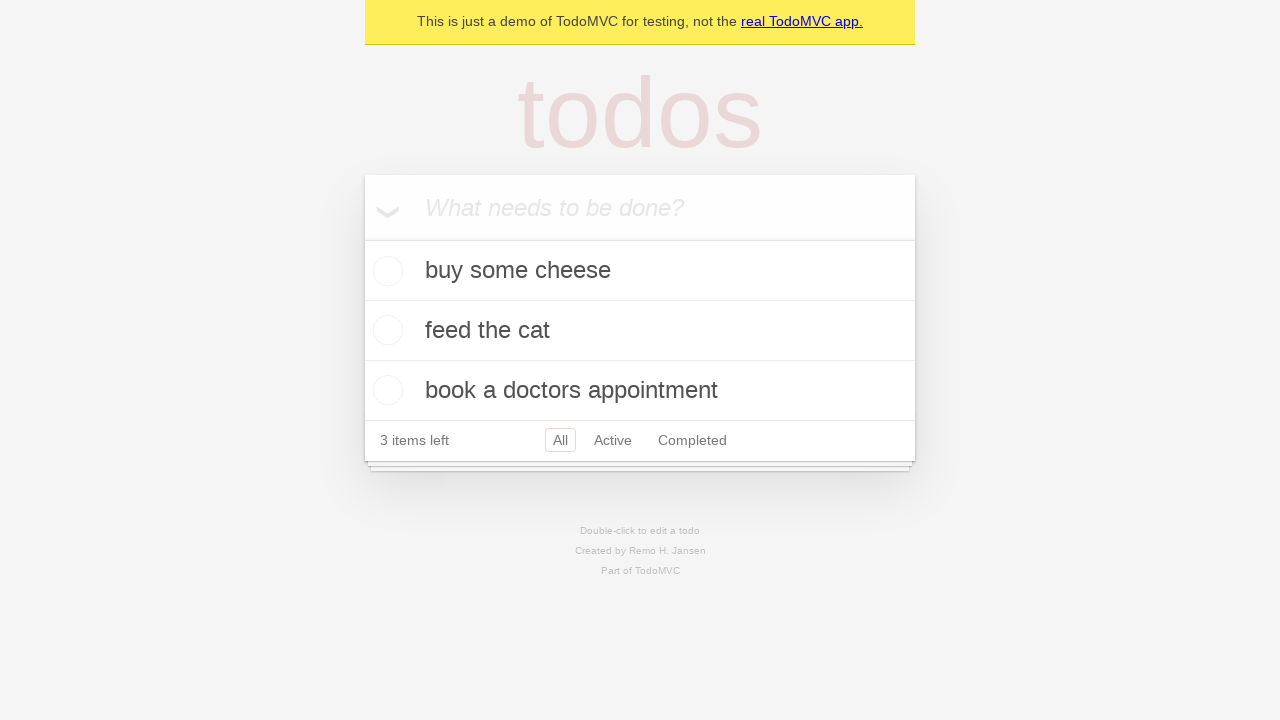

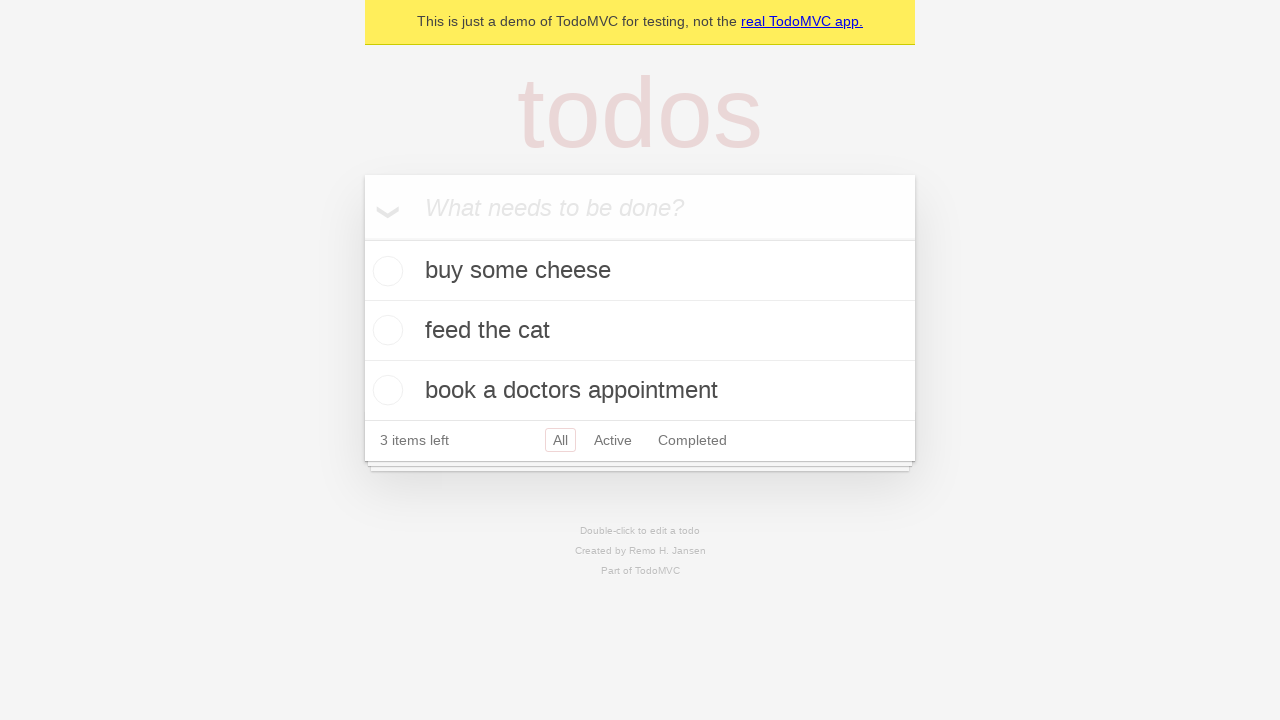